Tests an e-commerce checkout flow by adding a product to cart, navigating to checkout, filling customer details and payment information, then submitting the order

Starting URL: https://jupiter.cloud.planittesting.com/#/home

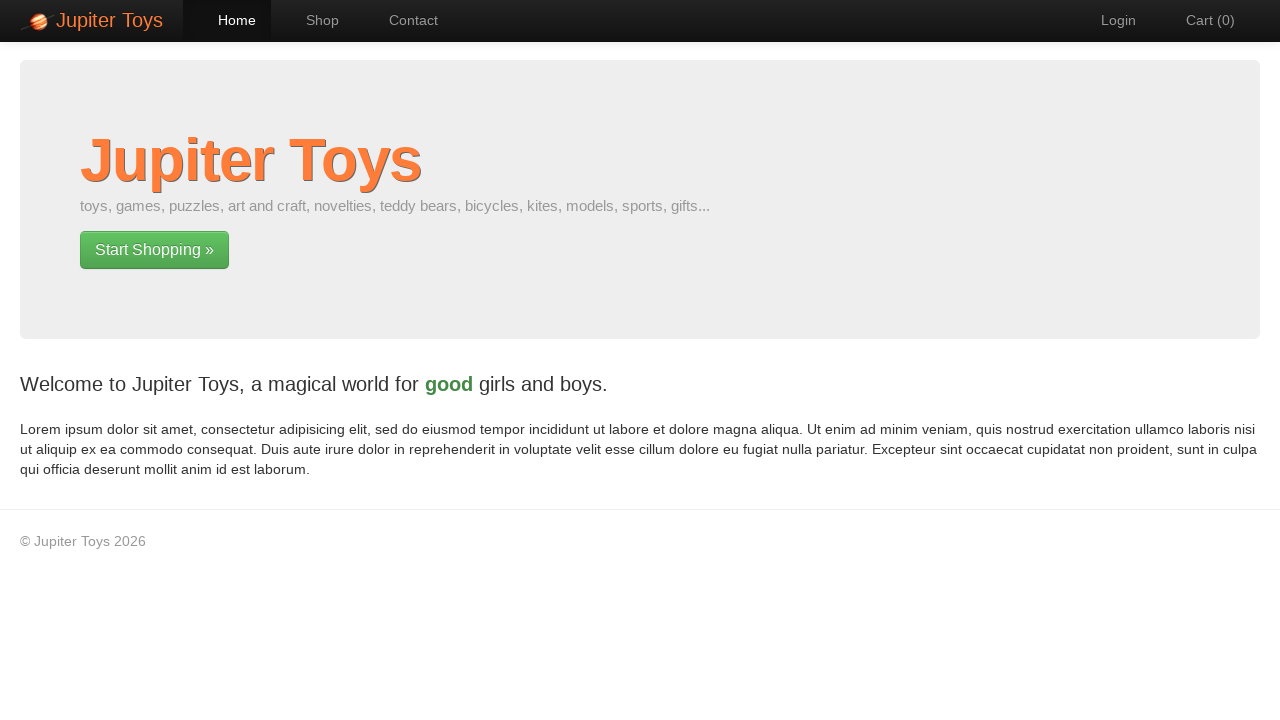

Clicked 'Start Shopping' button at (154, 250) on xpath=//a[@class='btn btn-success btn-large']
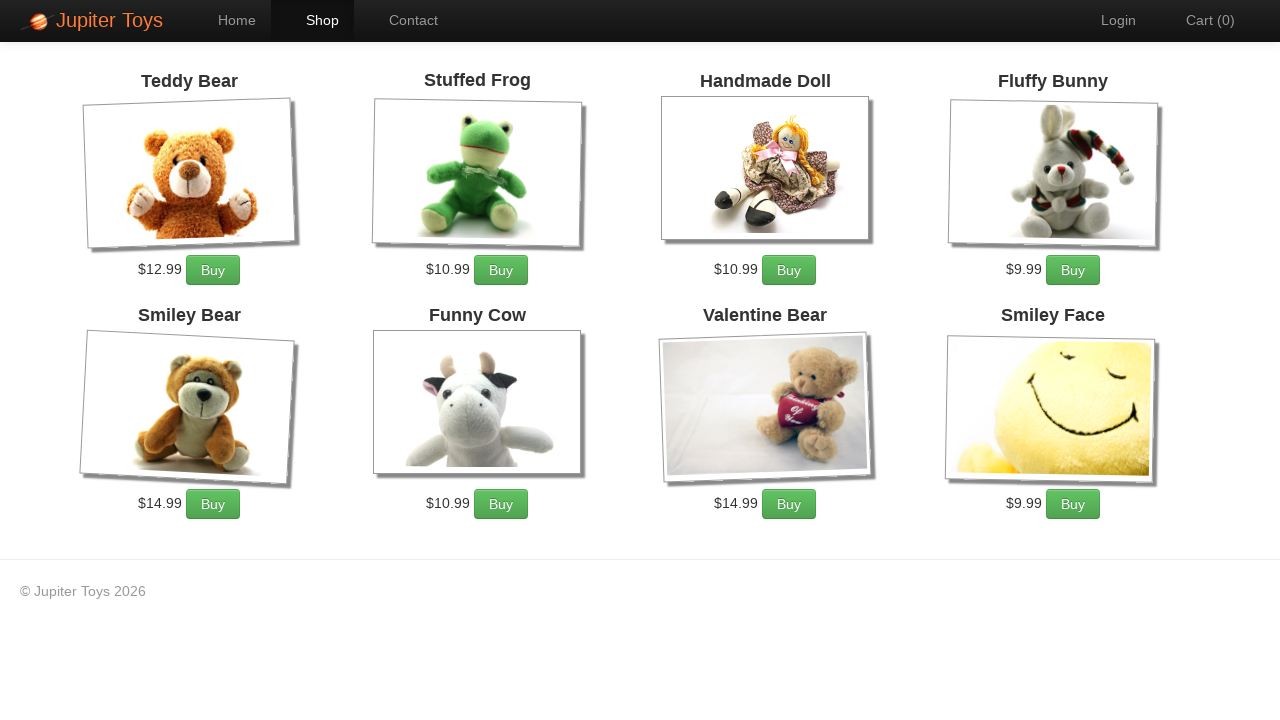

Shop page loaded with products displayed
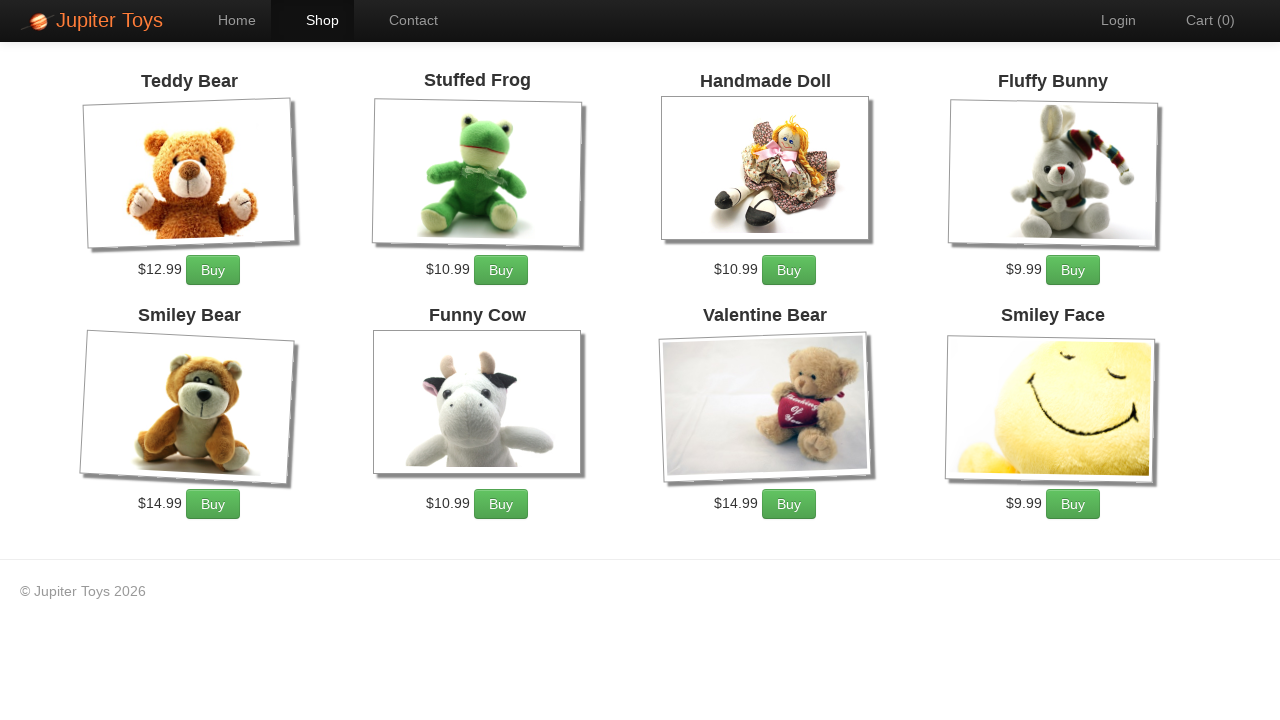

Clicked to add first product to cart at (213, 270) on #product-1 > div > p > a
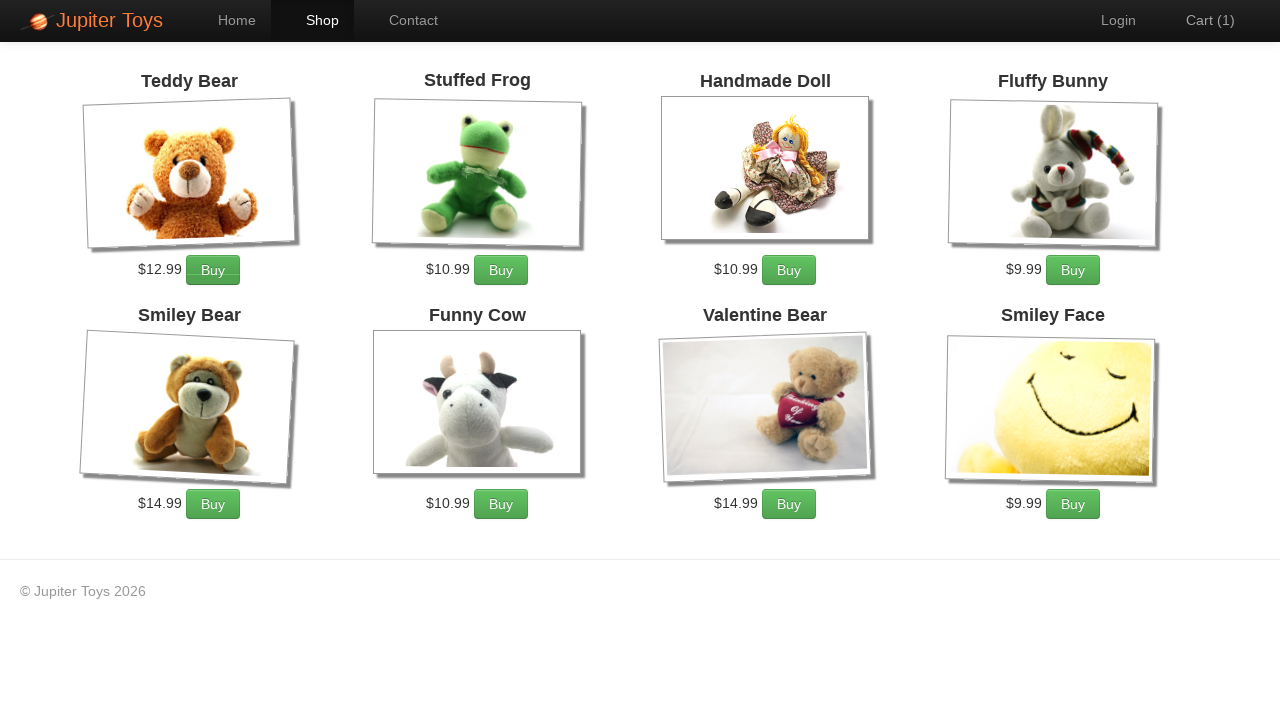

Cart count updated after adding product
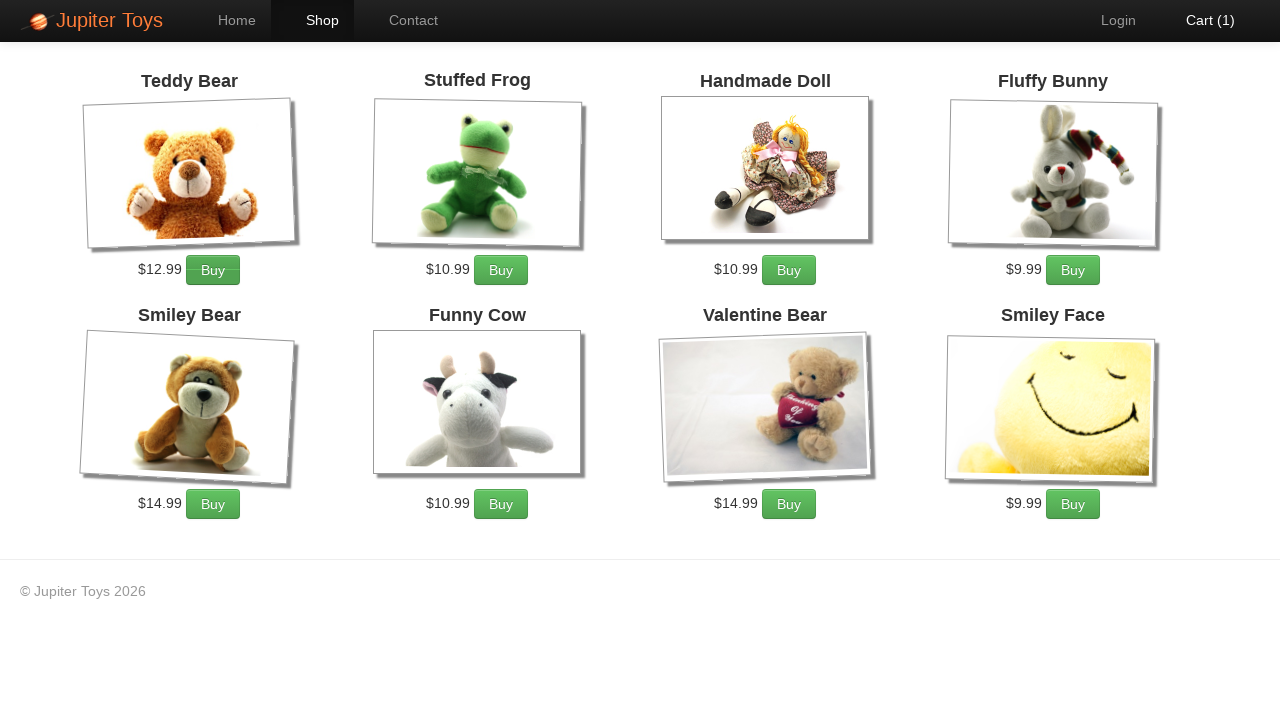

Clicked cart icon to view cart at (1200, 20) on #nav-cart
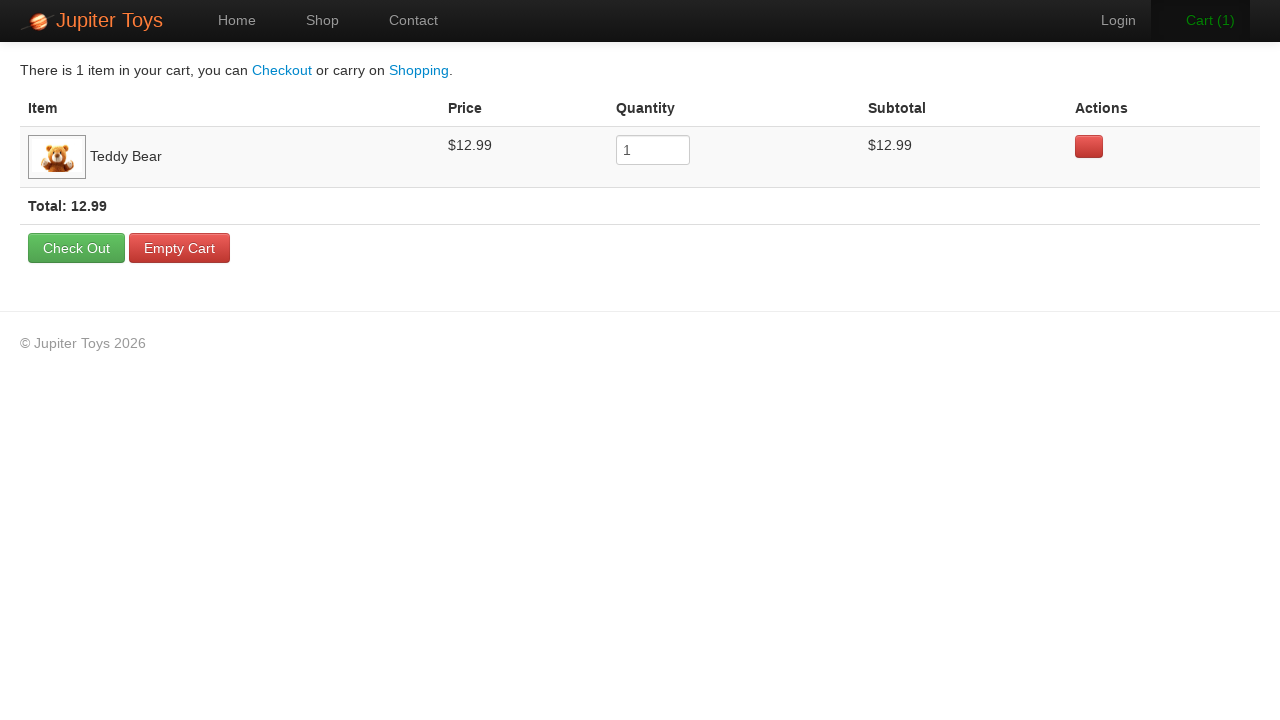

Cart page loaded with checkout button visible
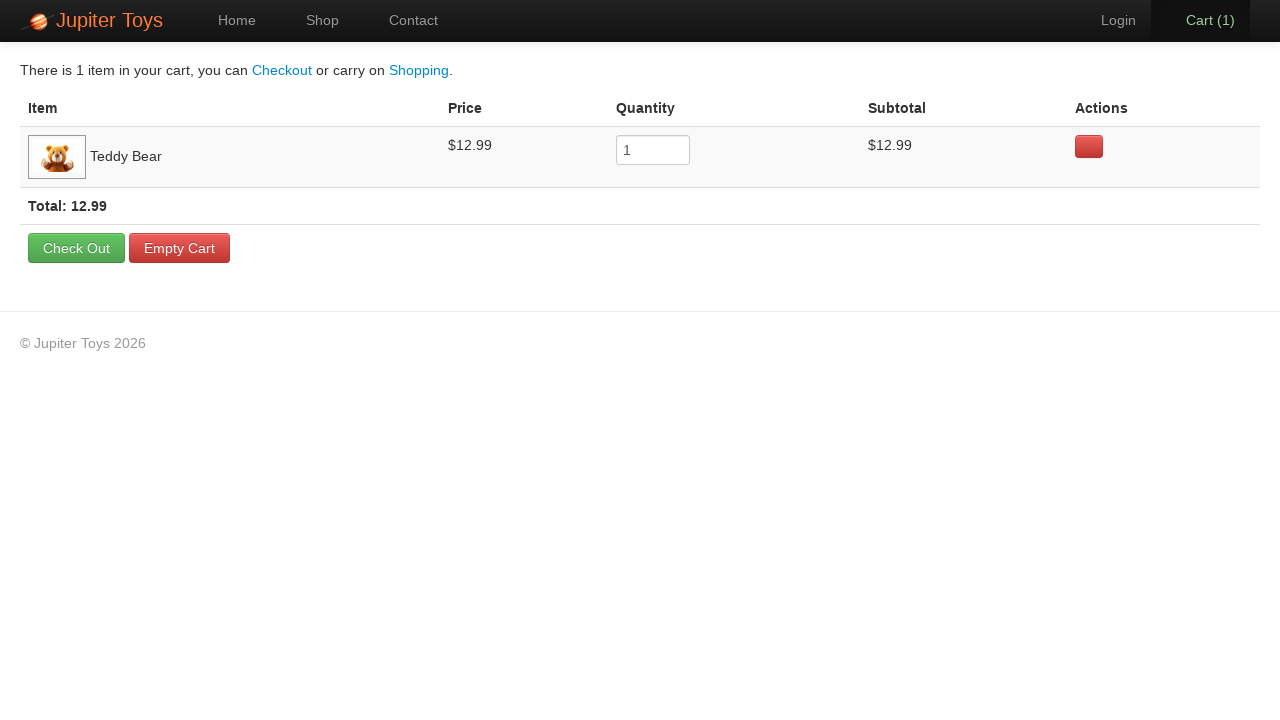

Clicked checkout button to proceed to checkout at (76, 248) on xpath=//a[@class='btn-checkout btn btn-success  ng-scope']
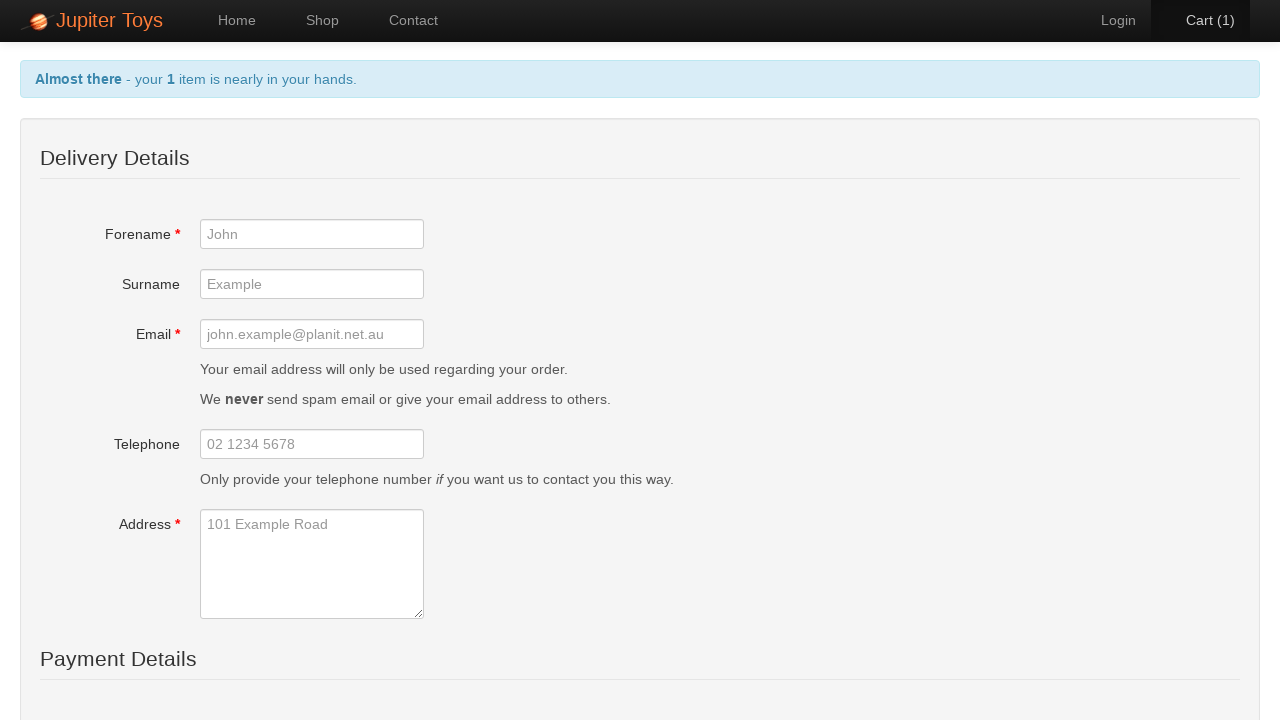

Checkout form loaded with customer details fields
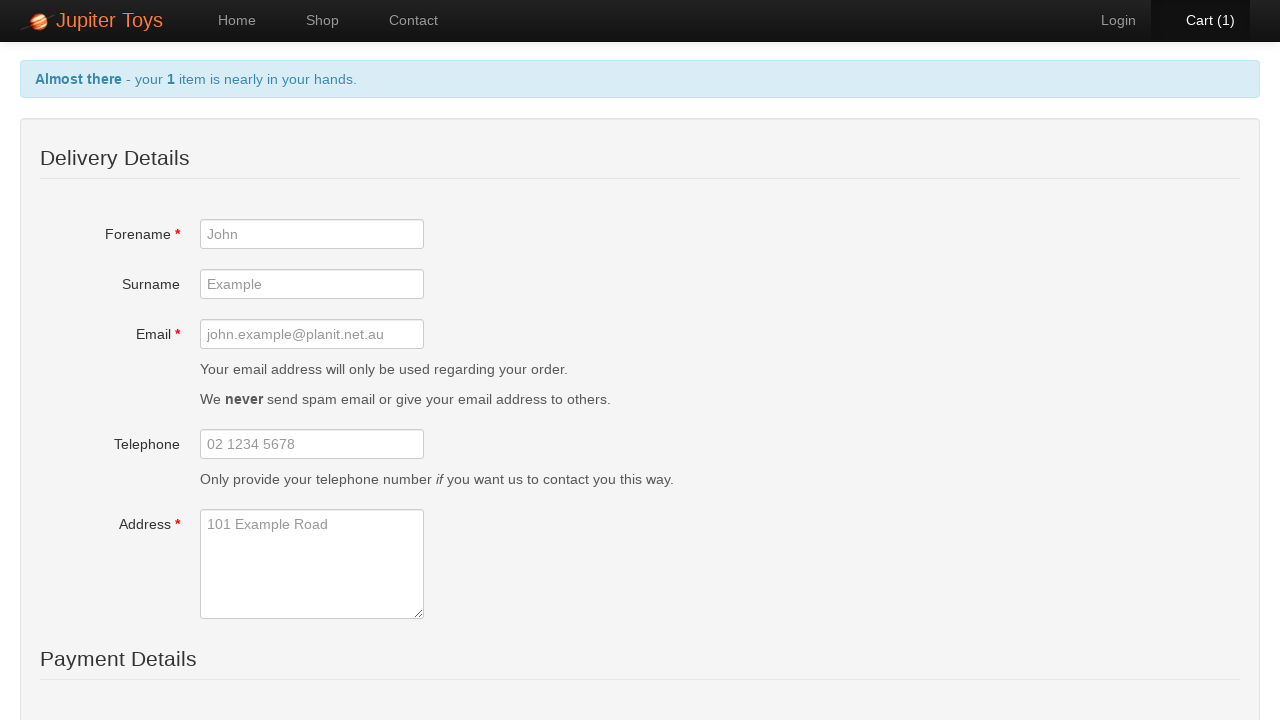

Filled forename field with 'Jonathan' on #forename
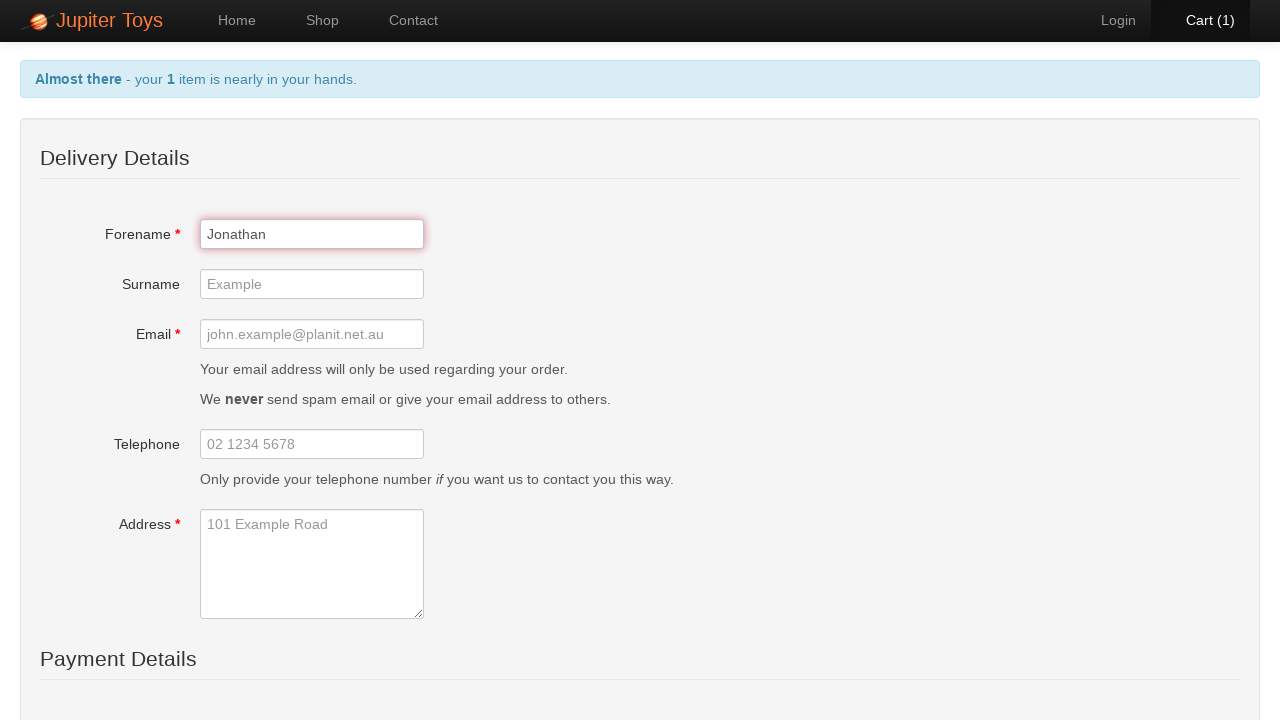

Filled surname field with 'Cheong' on #surname
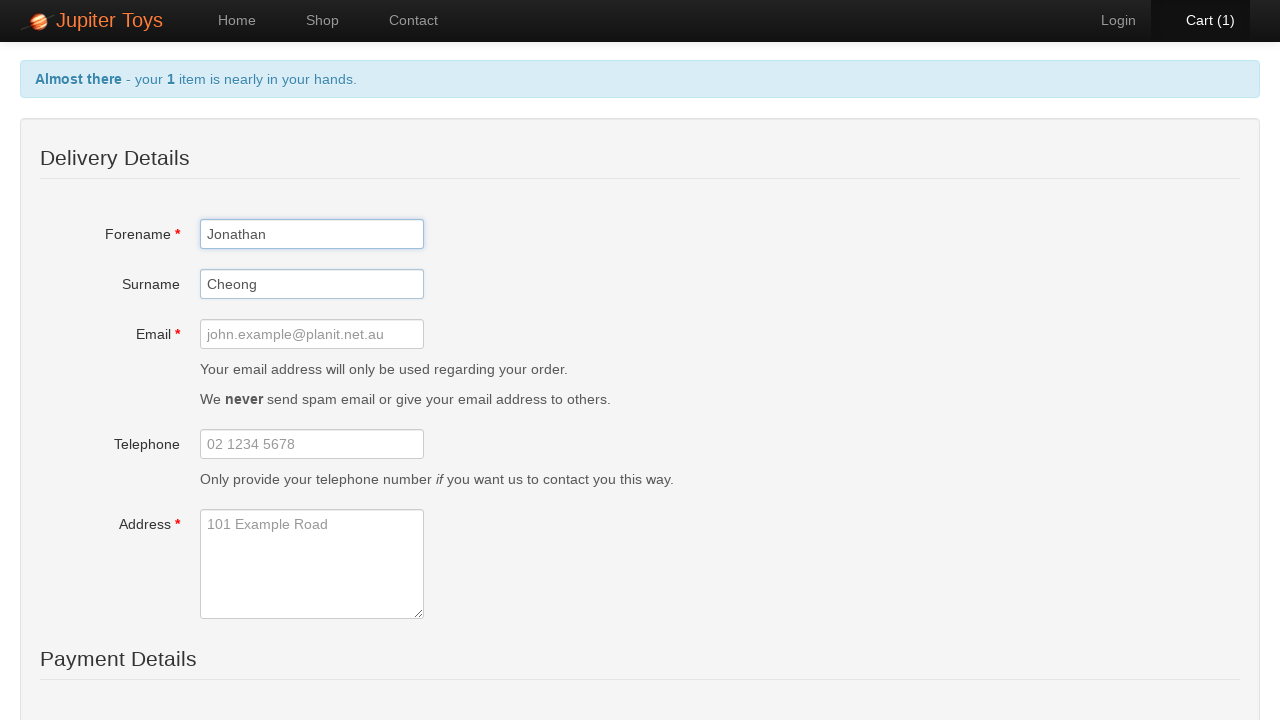

Filled email field with 'testuser543@example.com' on #email
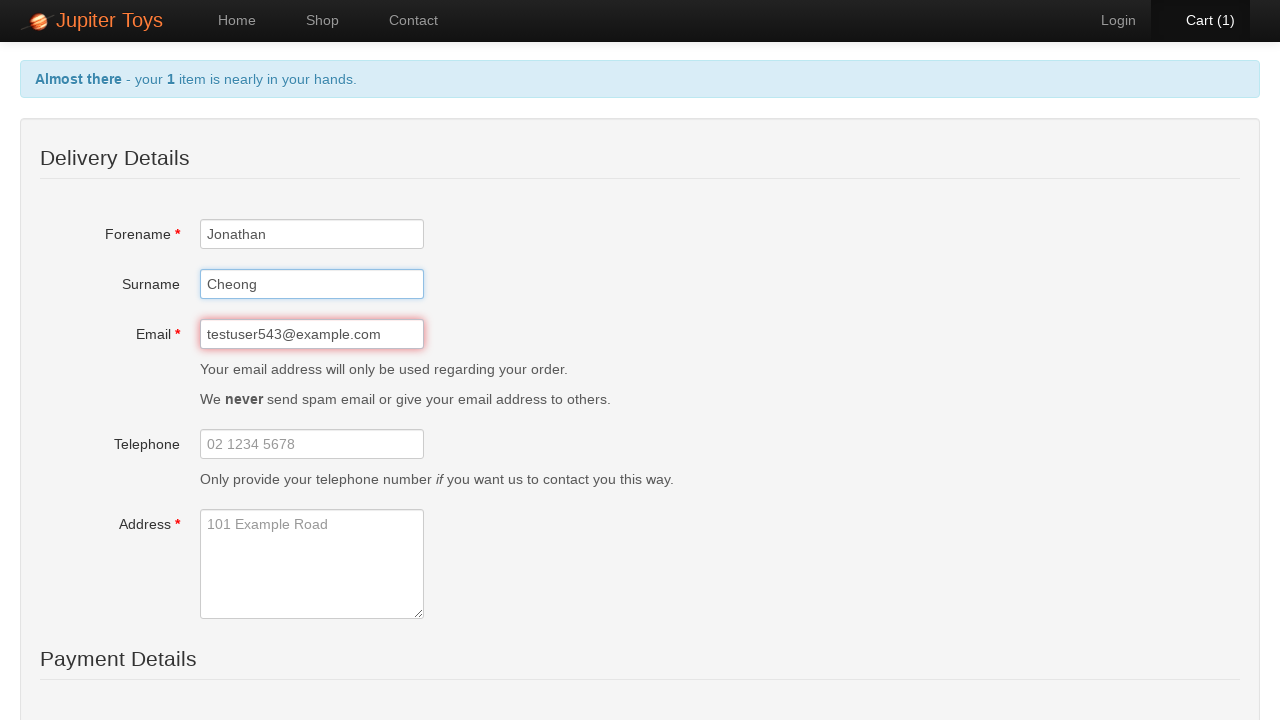

Filled telephone field with '0412987654' on #telephone
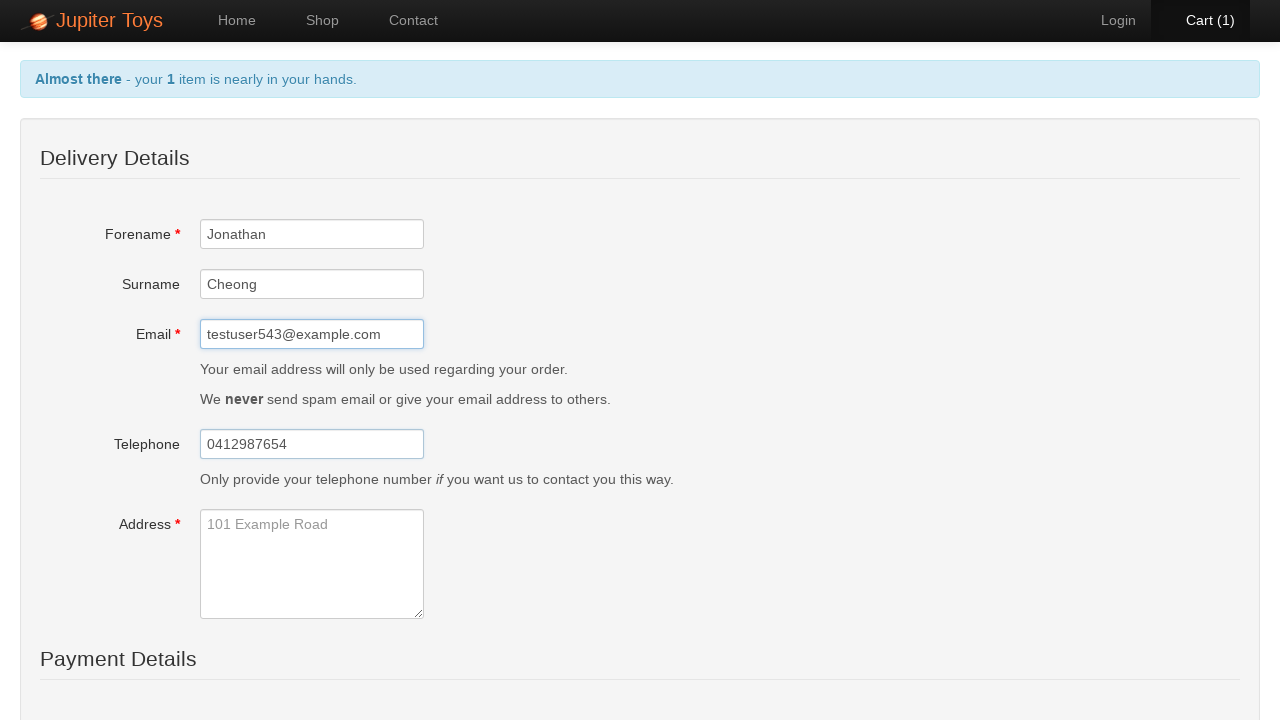

Filled address field with '456 Test Avenue' on #address
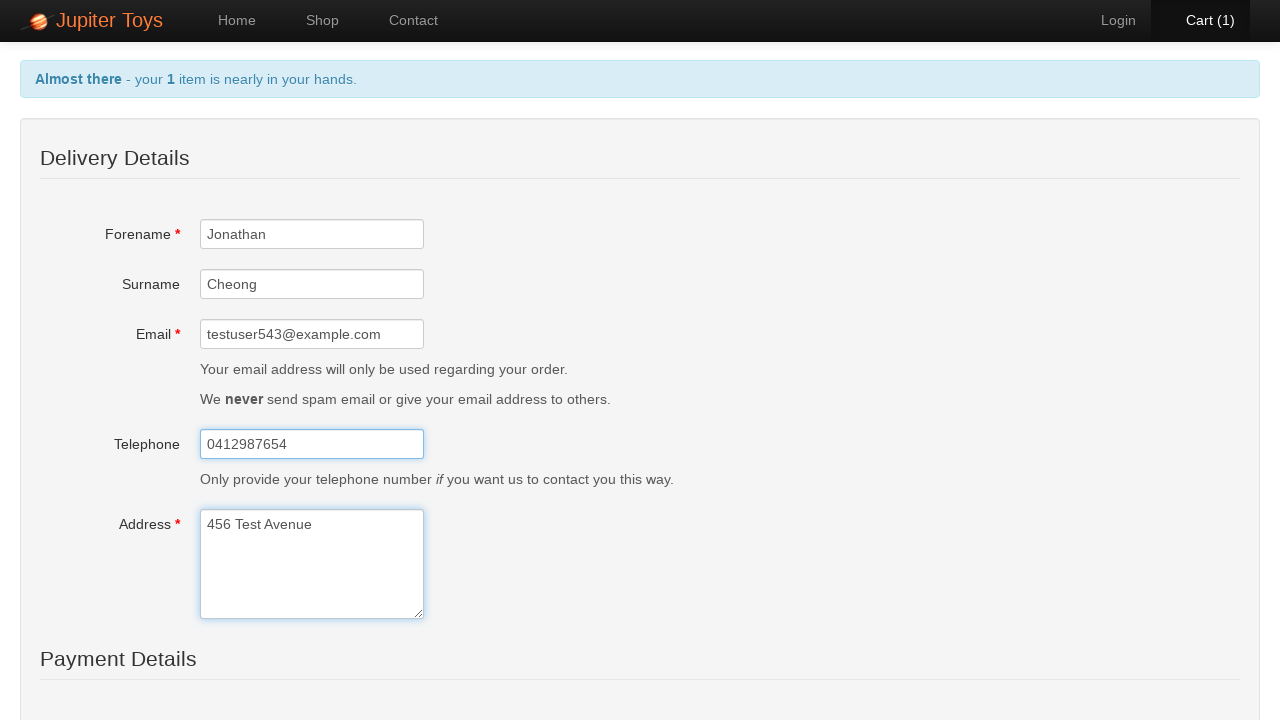

Selected 'Visa' as card type on #cardType
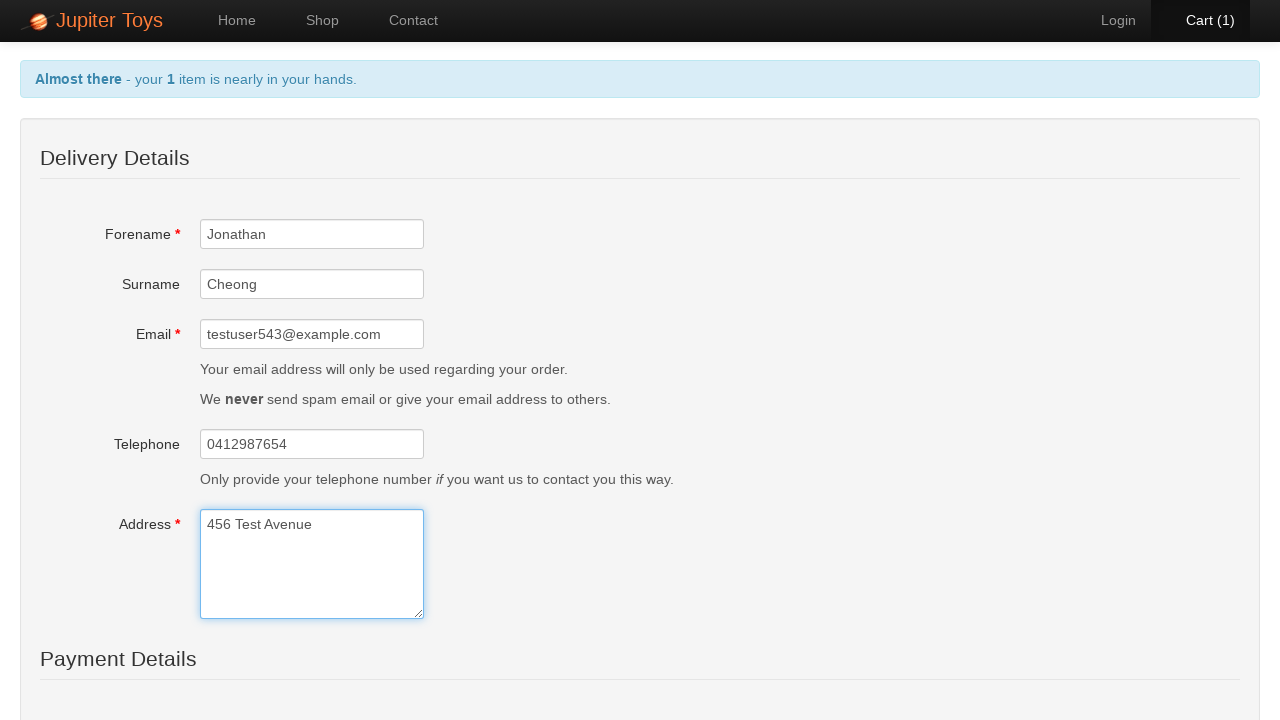

Filled card number field with test credit card on #card
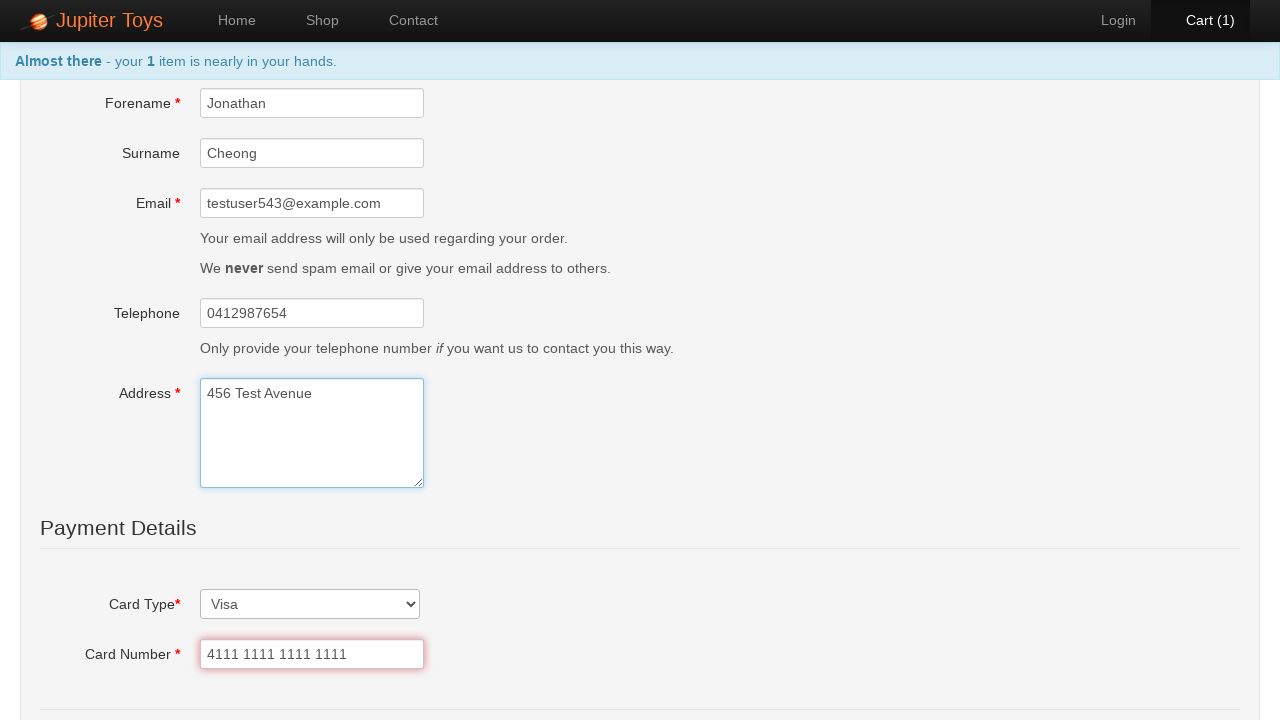

Clicked submit button to process order at (237, 553) on button#checkout-submit-btn.btn.btn-primary
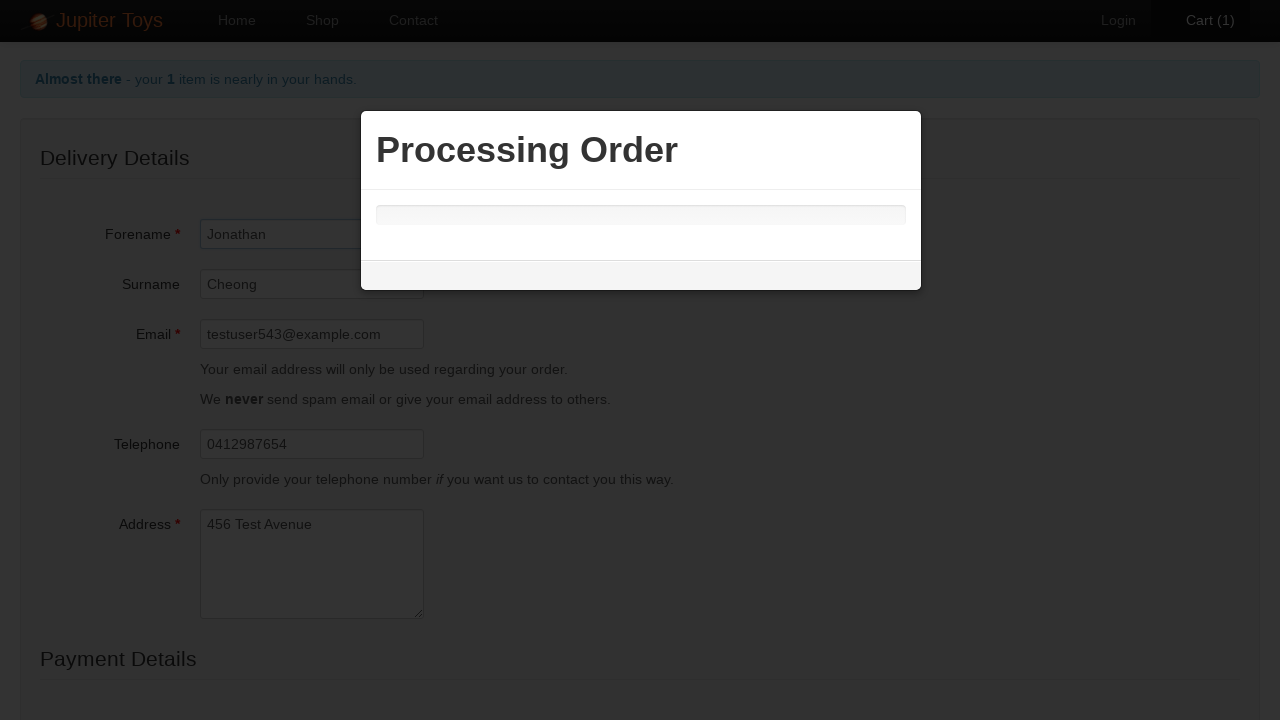

Order processing completed and confirmation modal closed
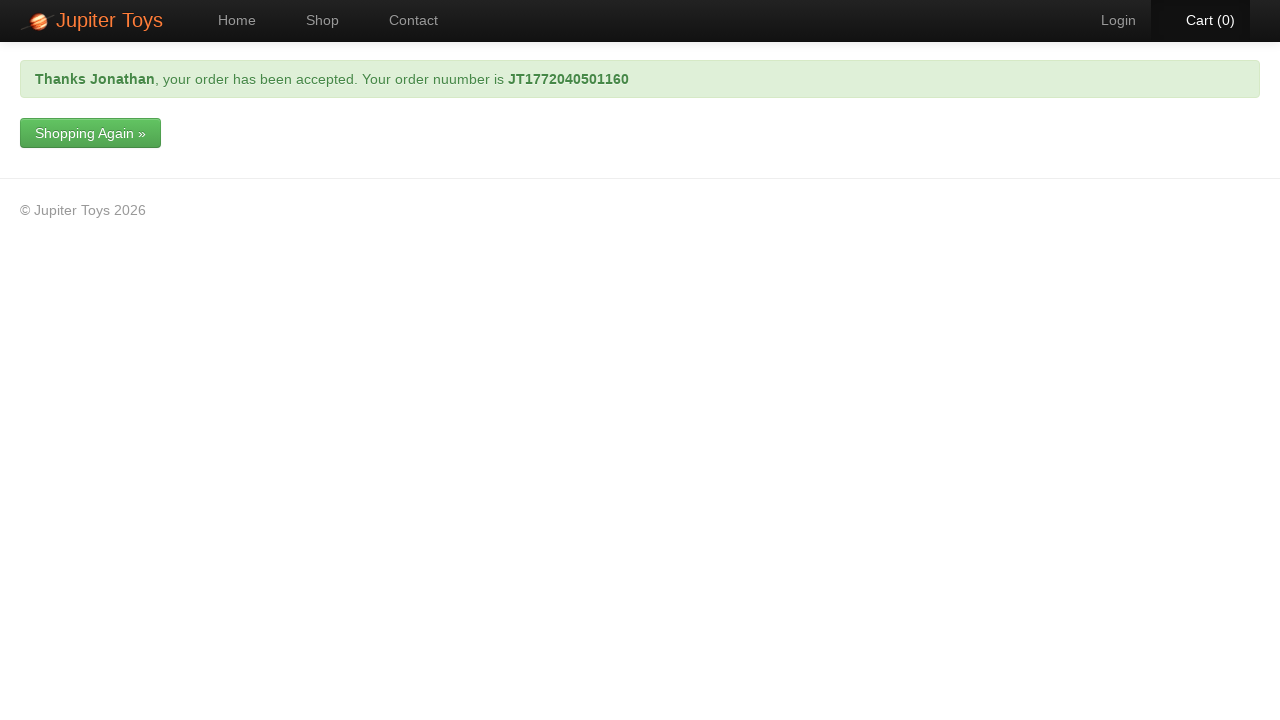

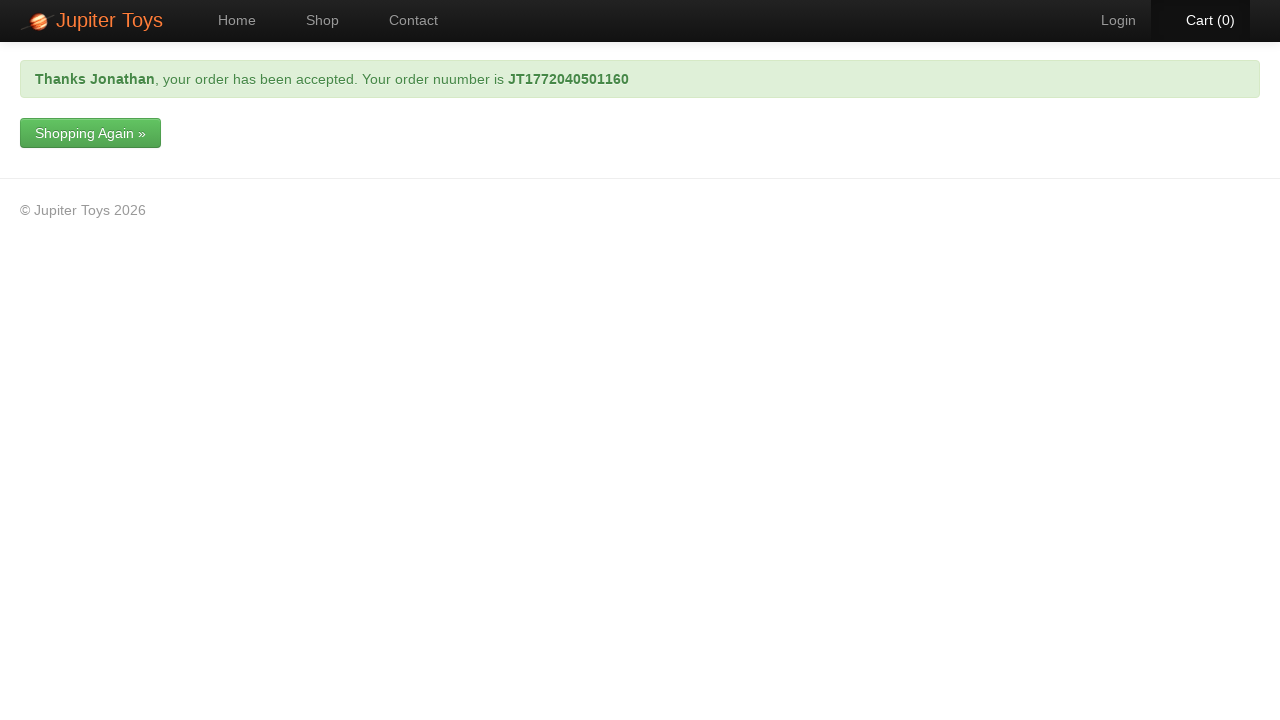